Clicks a prompt button, enters text in the prompt dialog, and accepts it

Starting URL: https://fprdev.github.io/selenium-dummypage-fp/

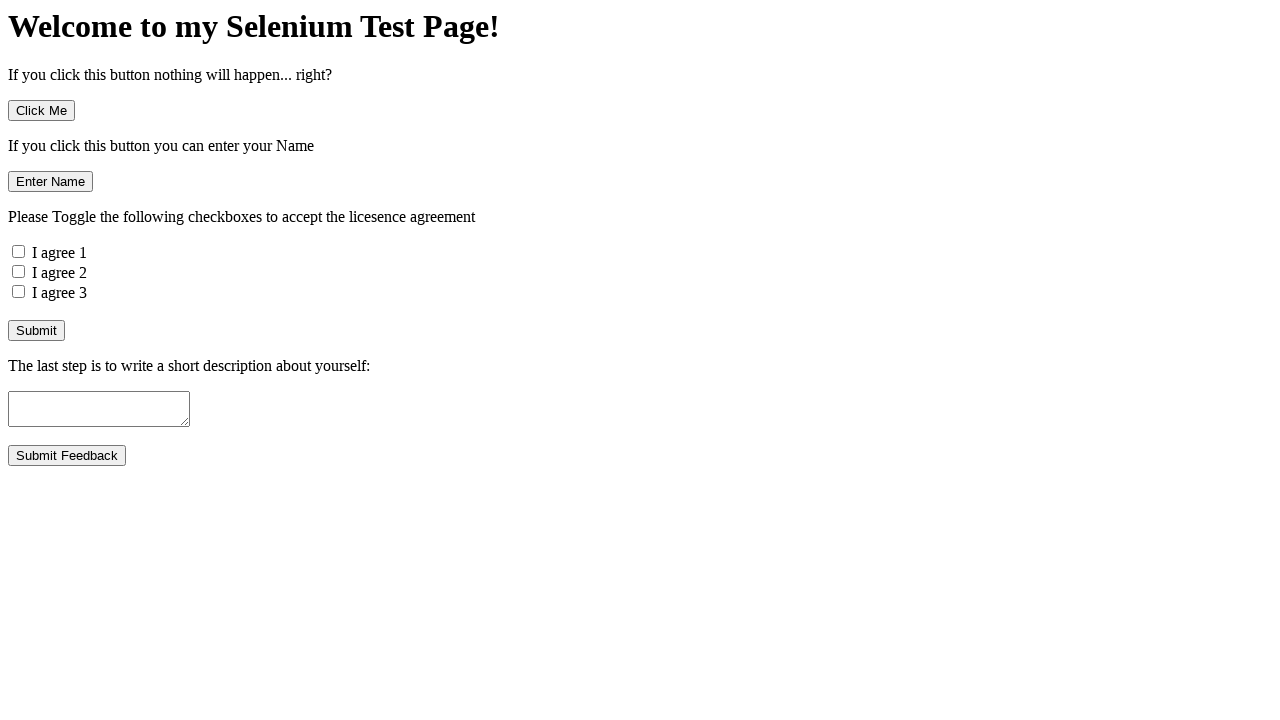

Set up dialog event handler
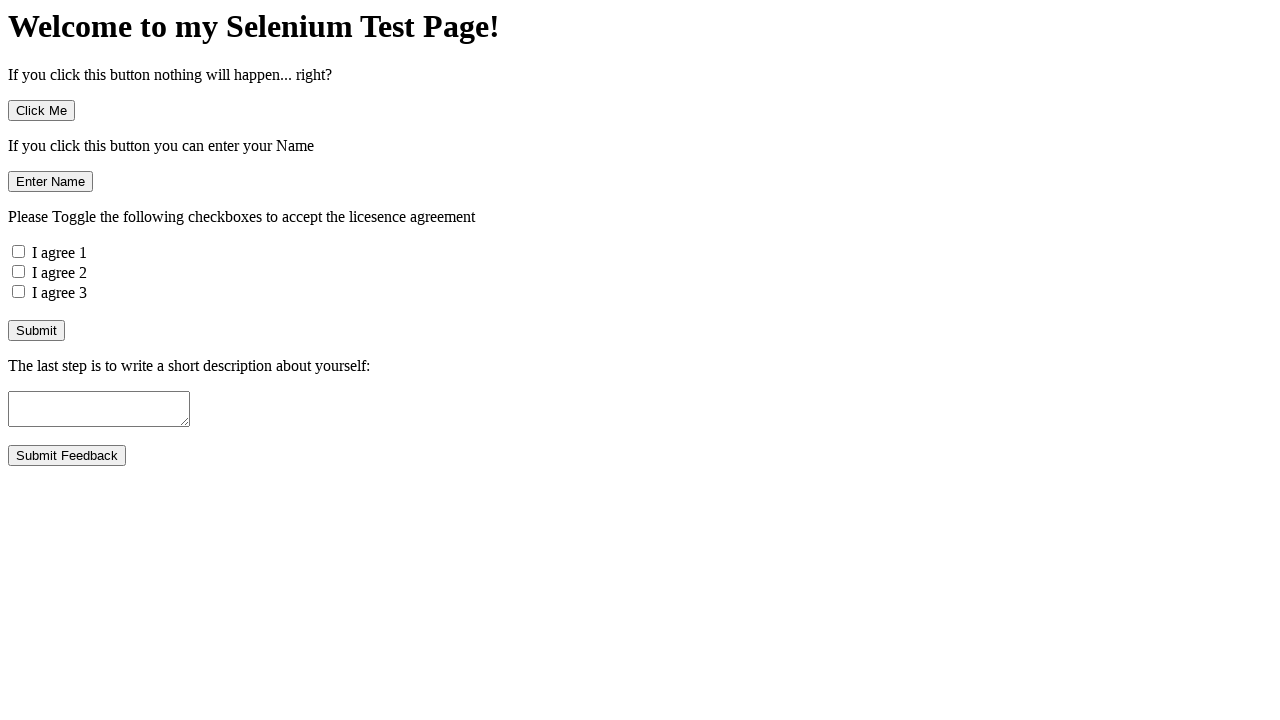

Clicked the prompt button at (50, 182) on #firstprompt
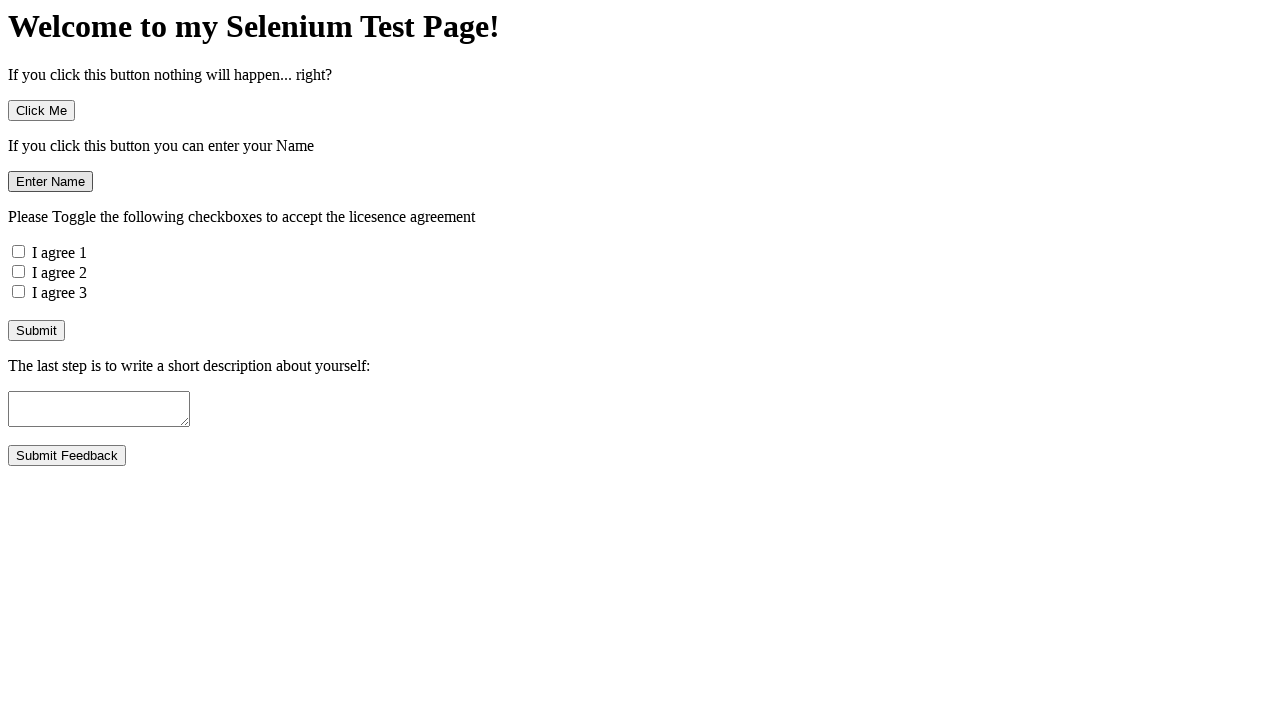

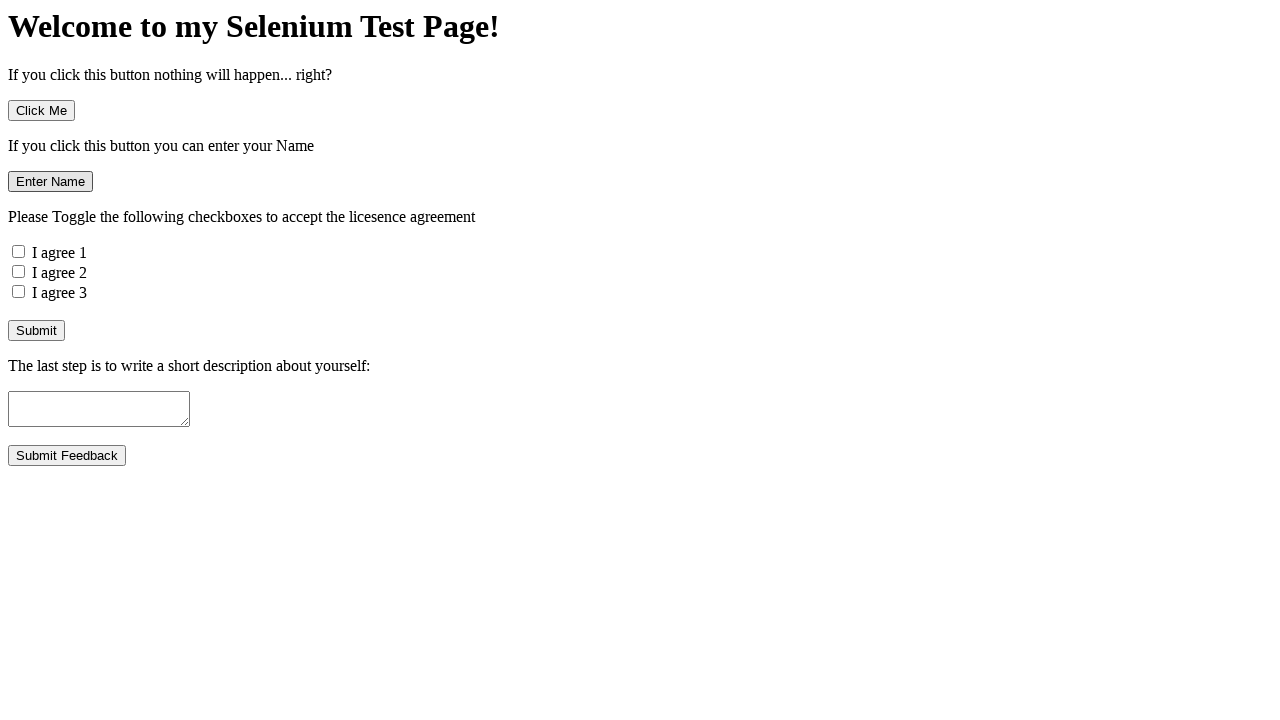